Tests signup with an existing username to verify duplicate user validation

Starting URL: https://www.demoblaze.com/index.html

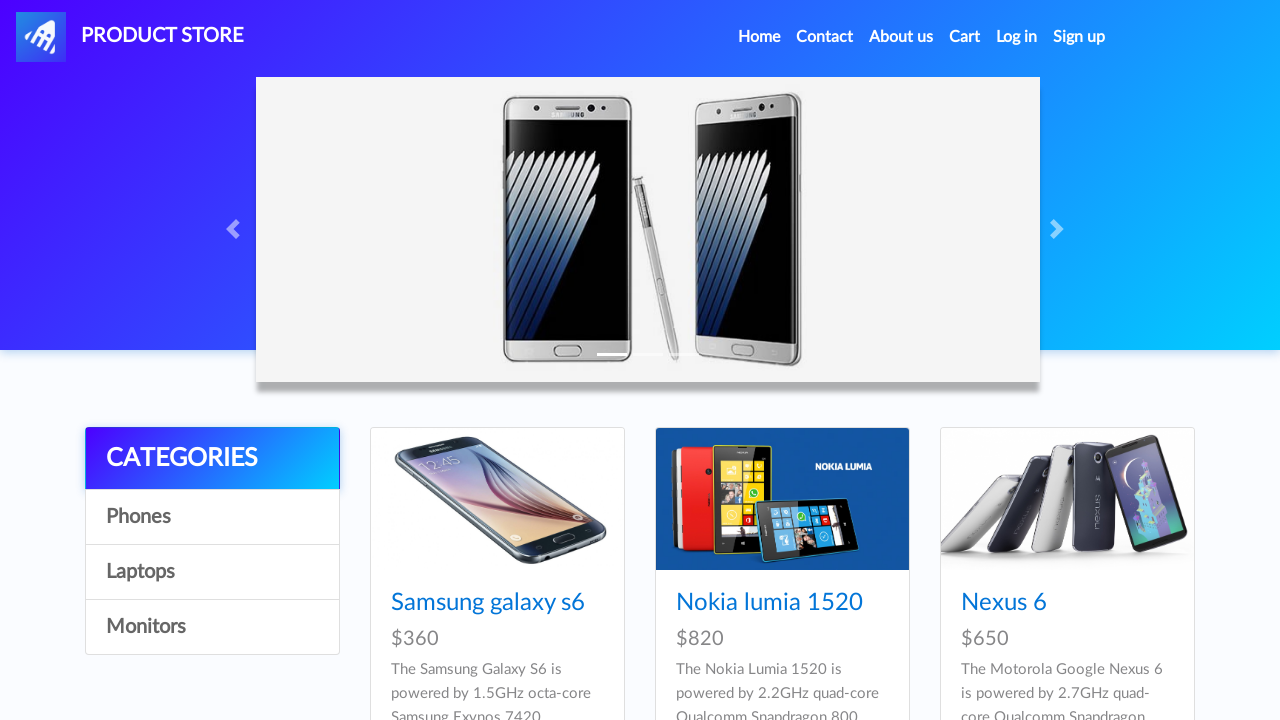

Clicked signup link at (1079, 37) on #signin2
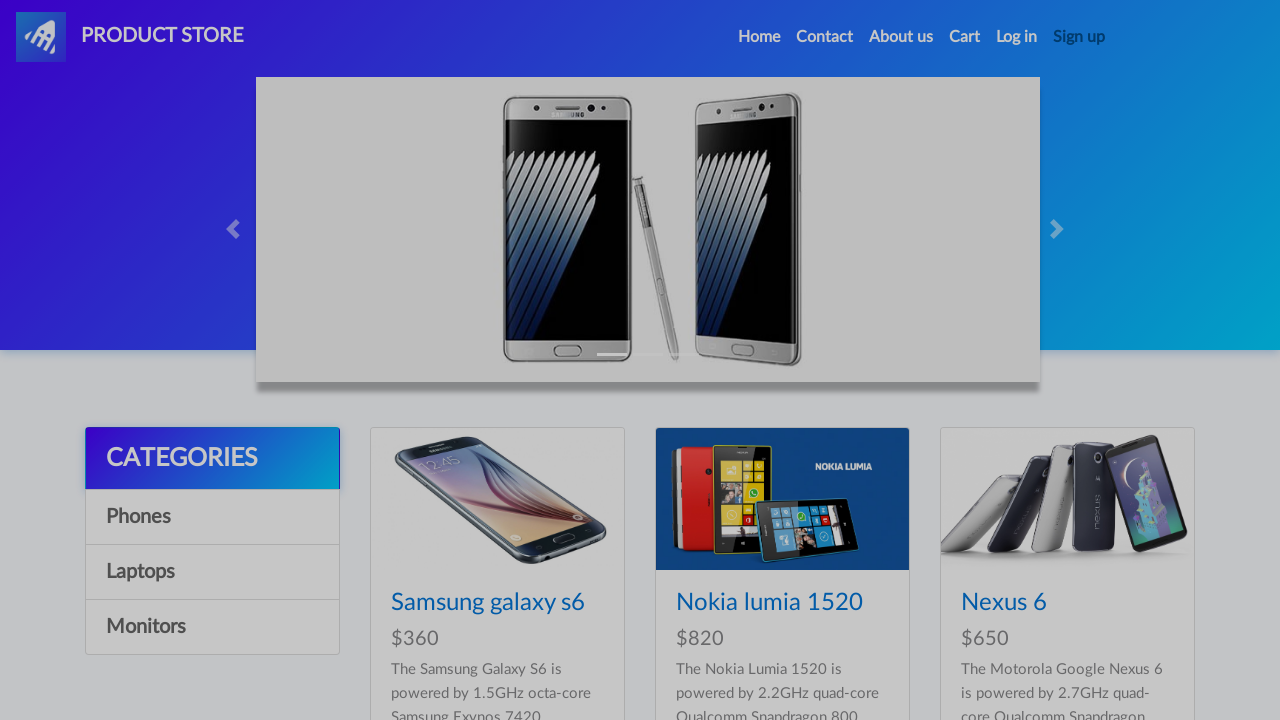

Filled username field with 'admin' on #sign-username
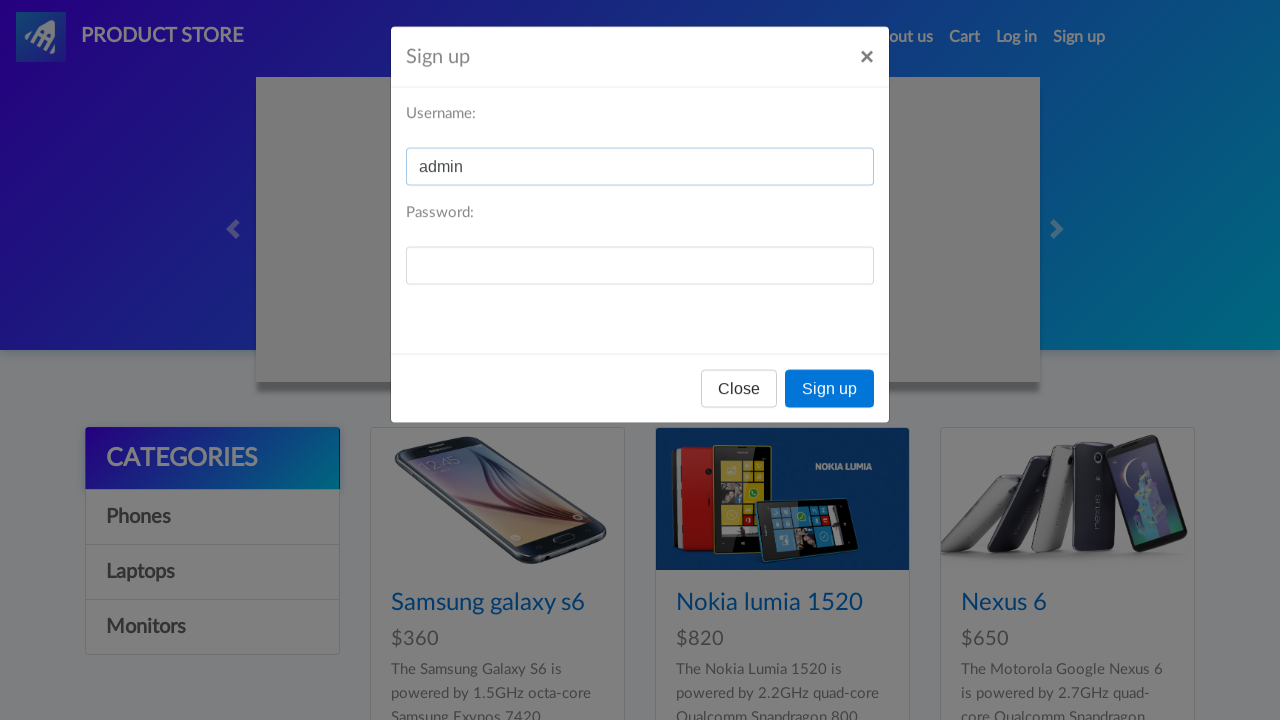

Filled password field with 'admin123' on #sign-password
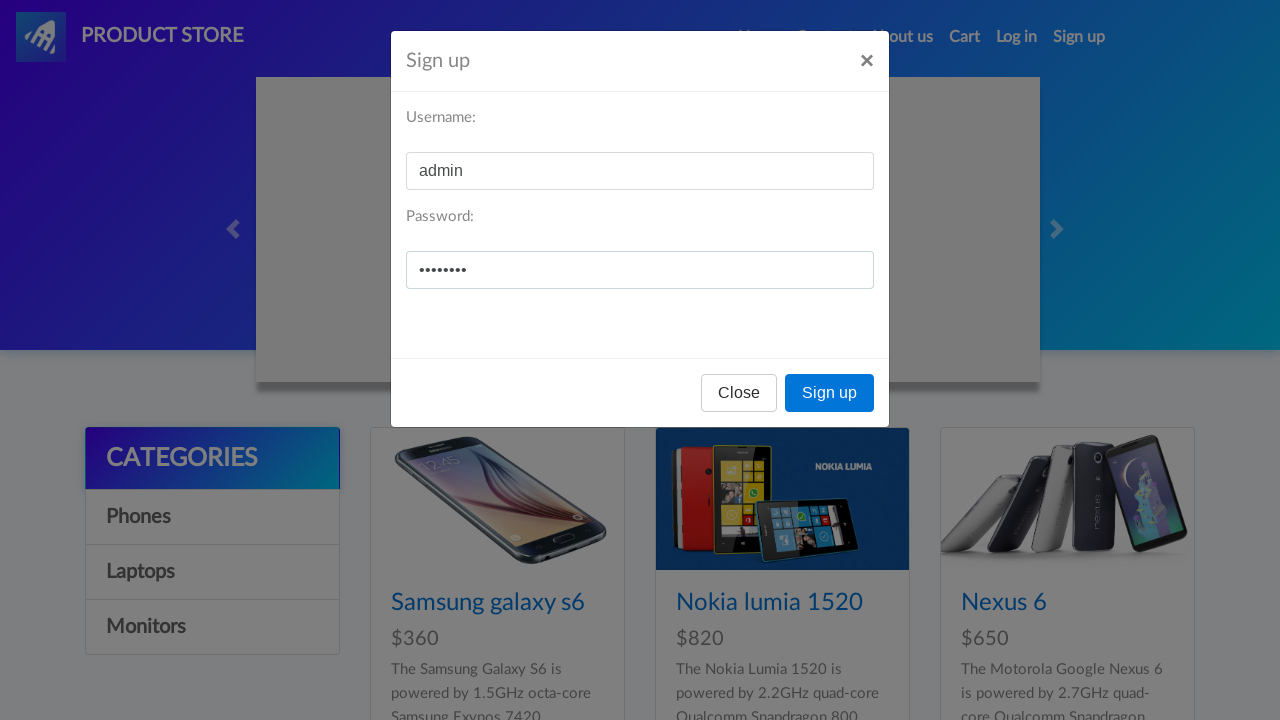

Clicked signup button to attempt registration at (830, 393) on button:has-text('Sign up')
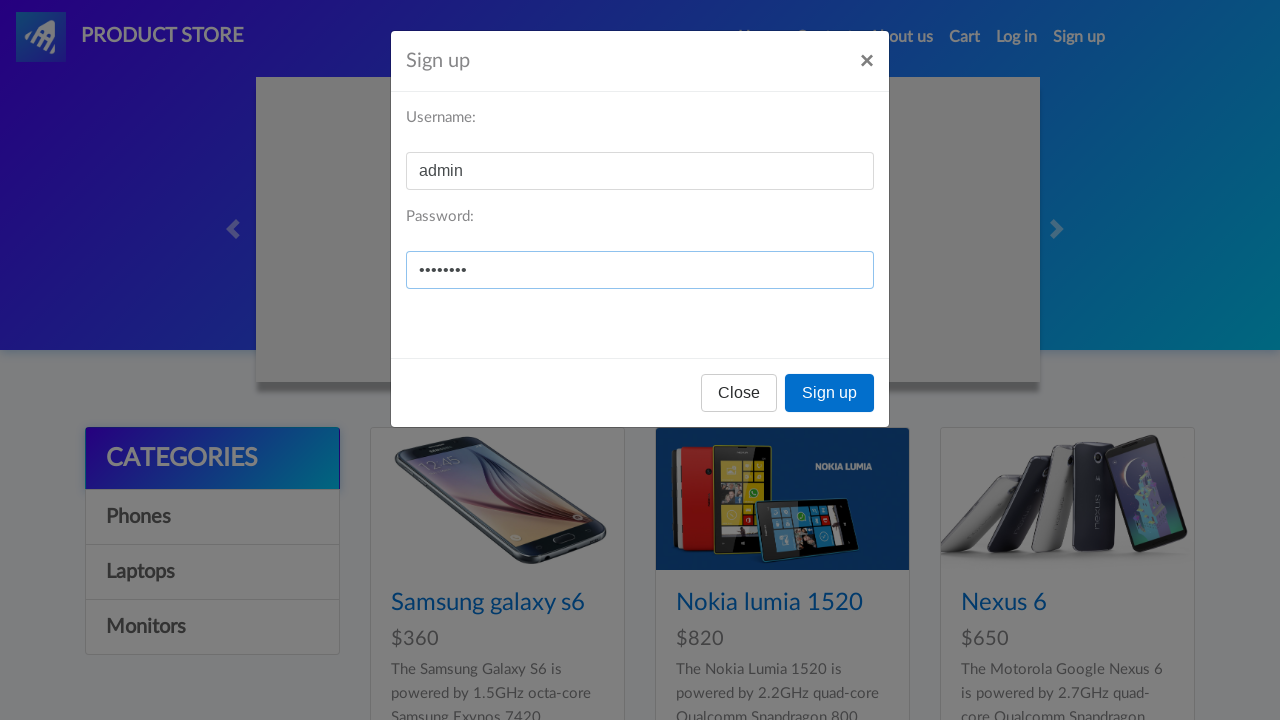

Set up dialog handler to accept alerts
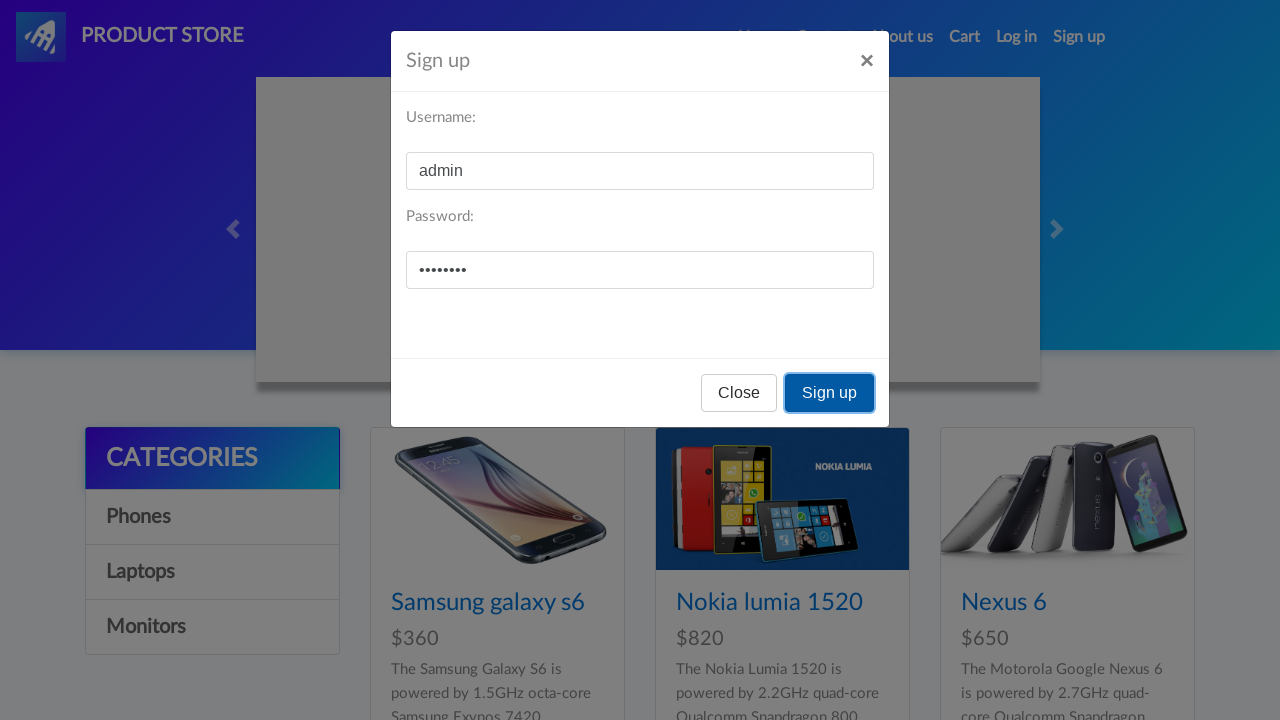

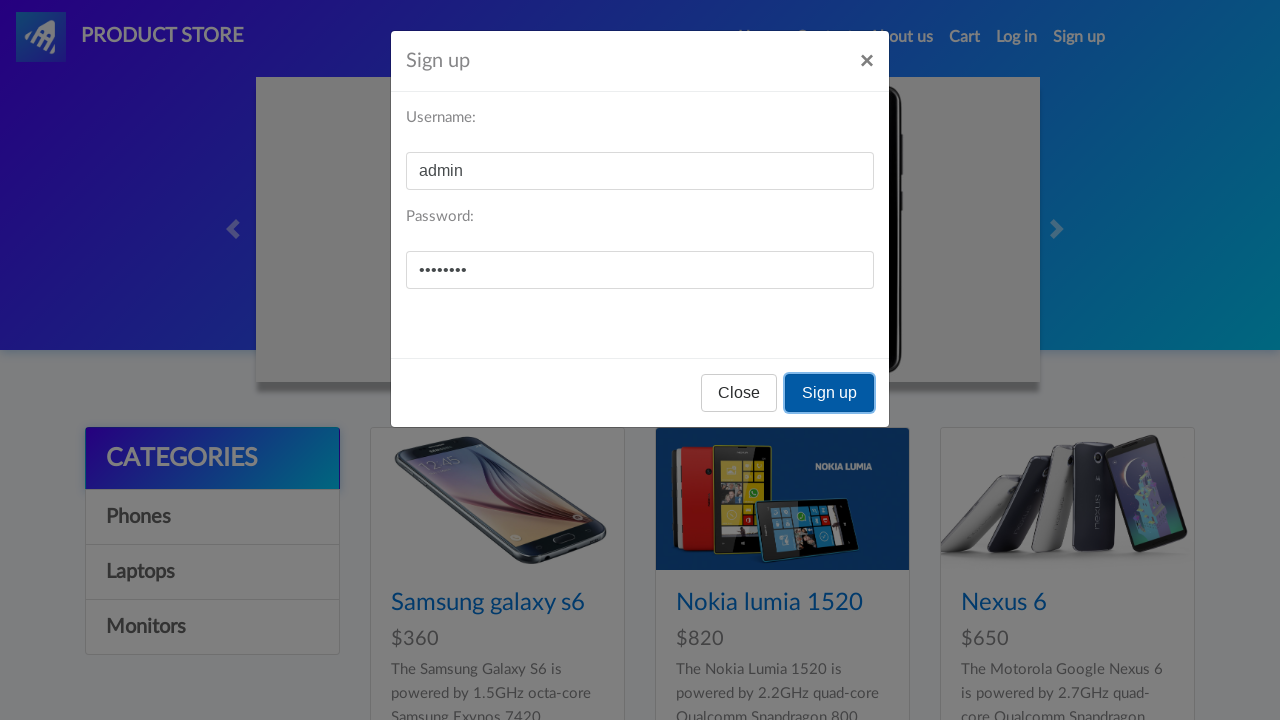